Tests the search functionality on Python.org by entering "pycon" in the search box and submitting the search form, then verifying results are returned.

Starting URL: http://www.python.org

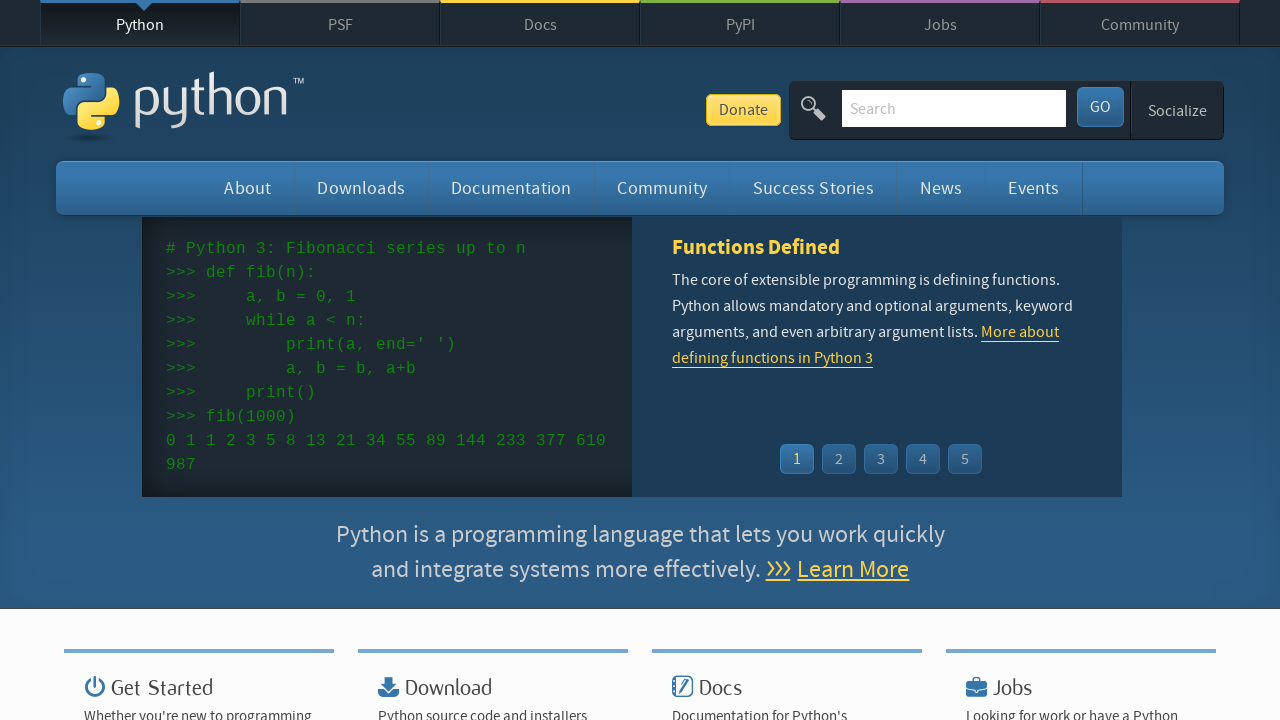

Verified 'Python' is in page title
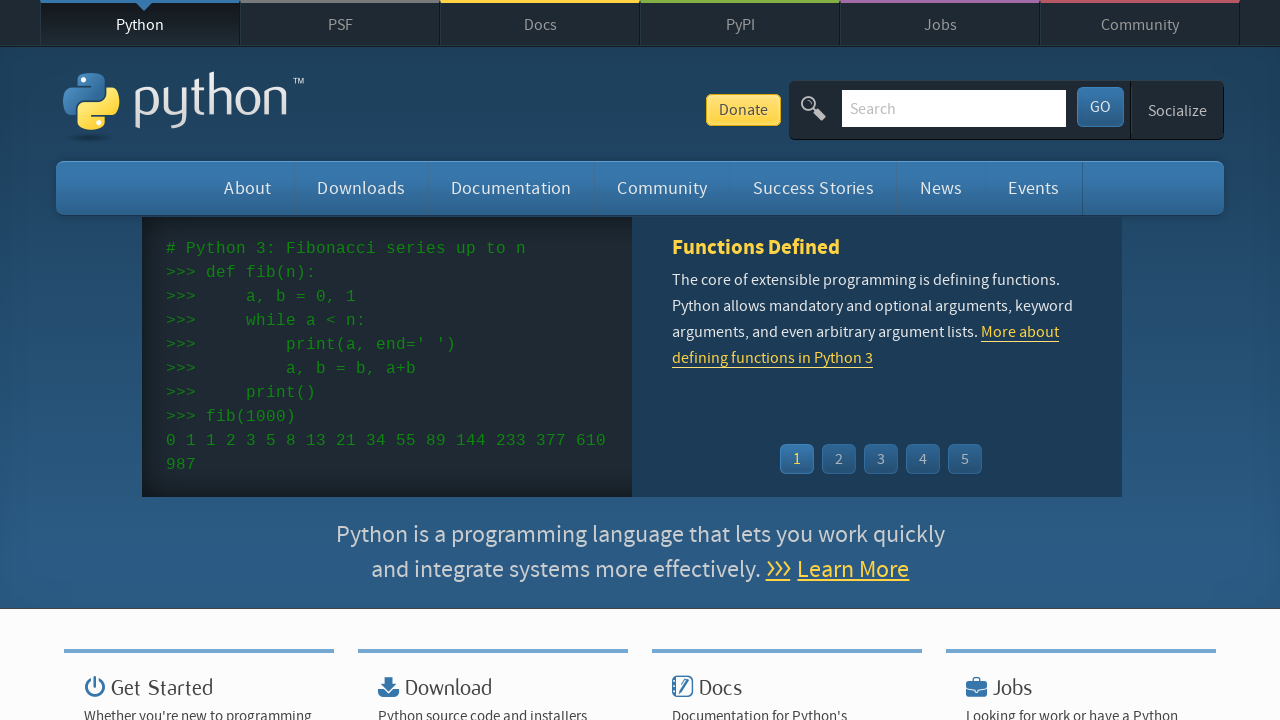

Filled search box with 'pycon' on input[name='q']
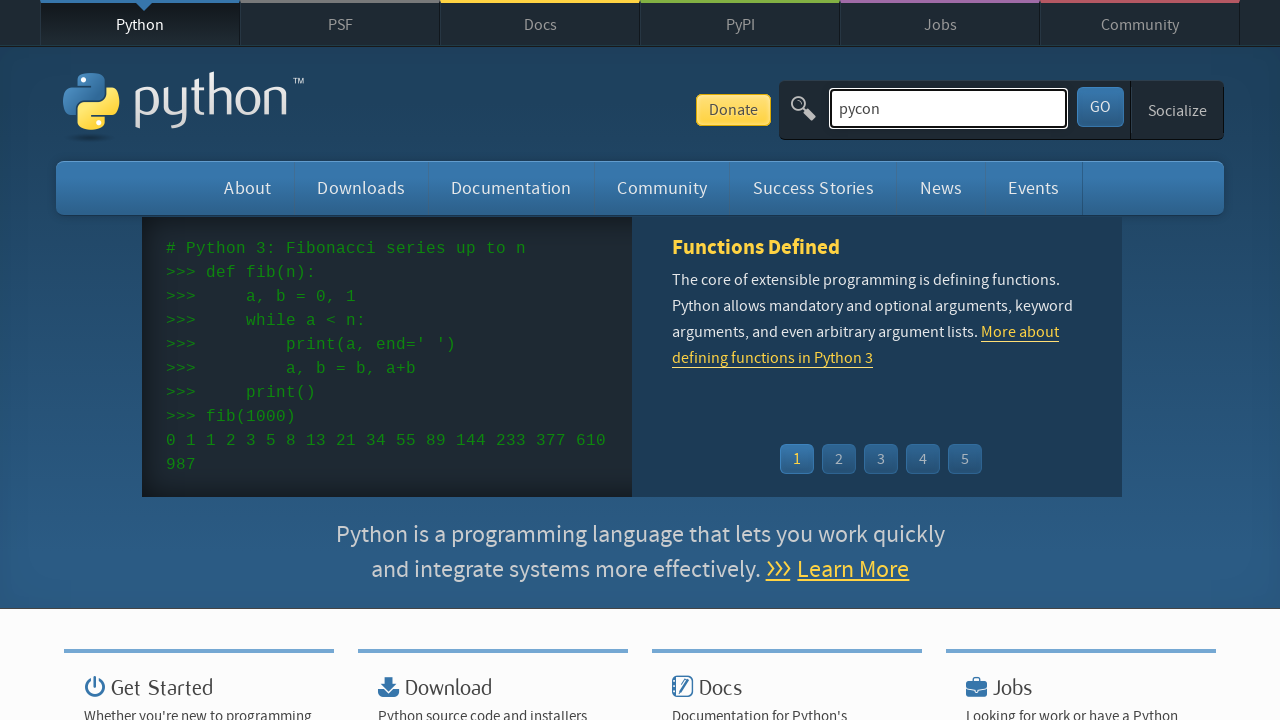

Pressed Enter to submit search form on input[name='q']
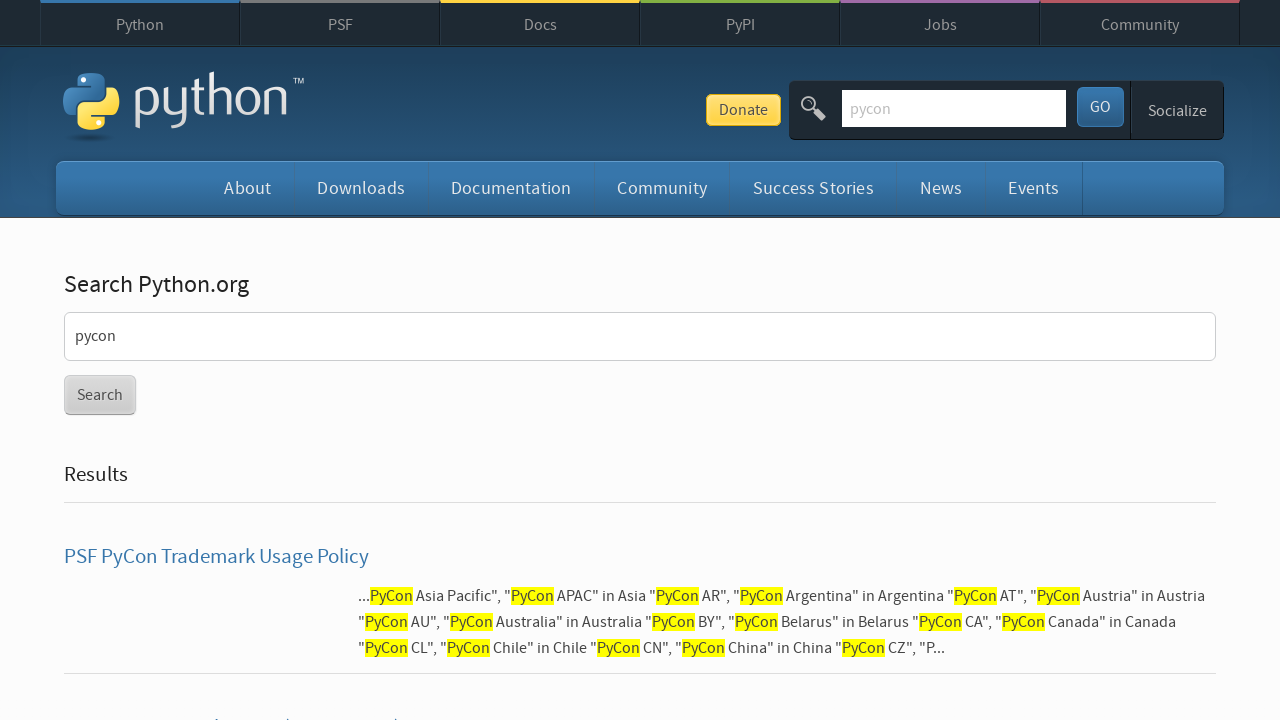

Waited for network idle after search submission
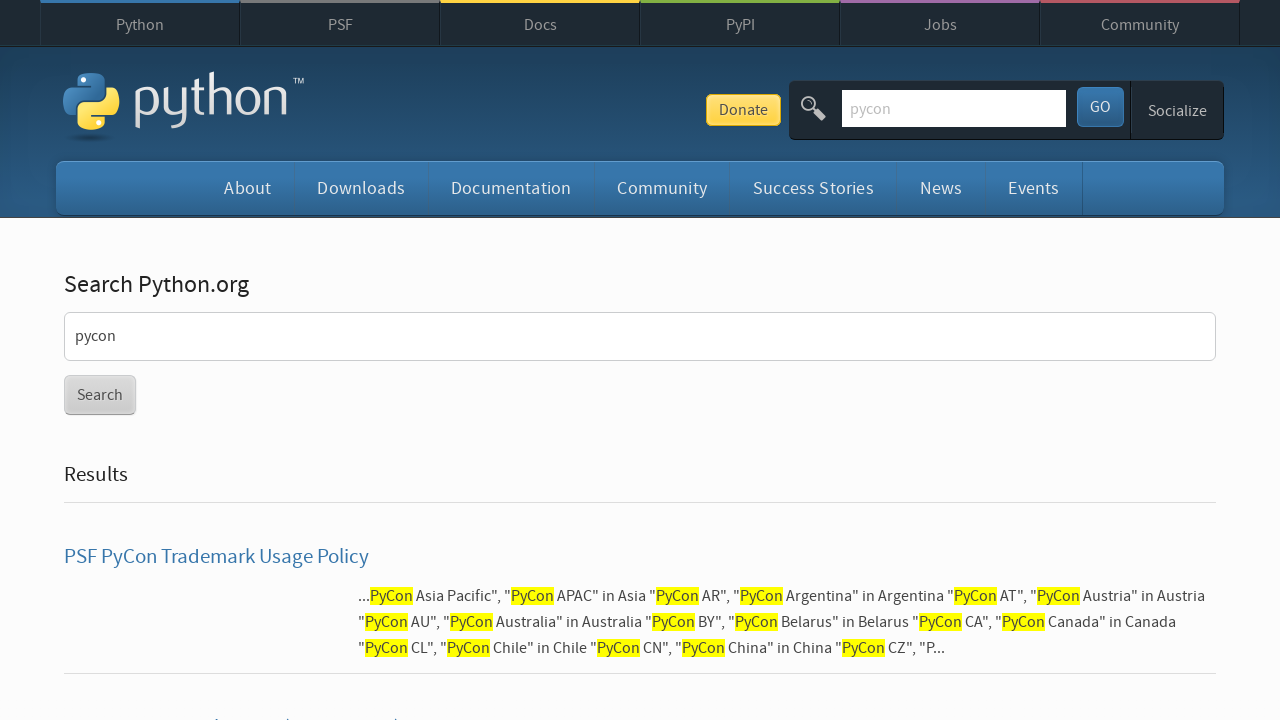

Verified search results are present (no 'No results found' message)
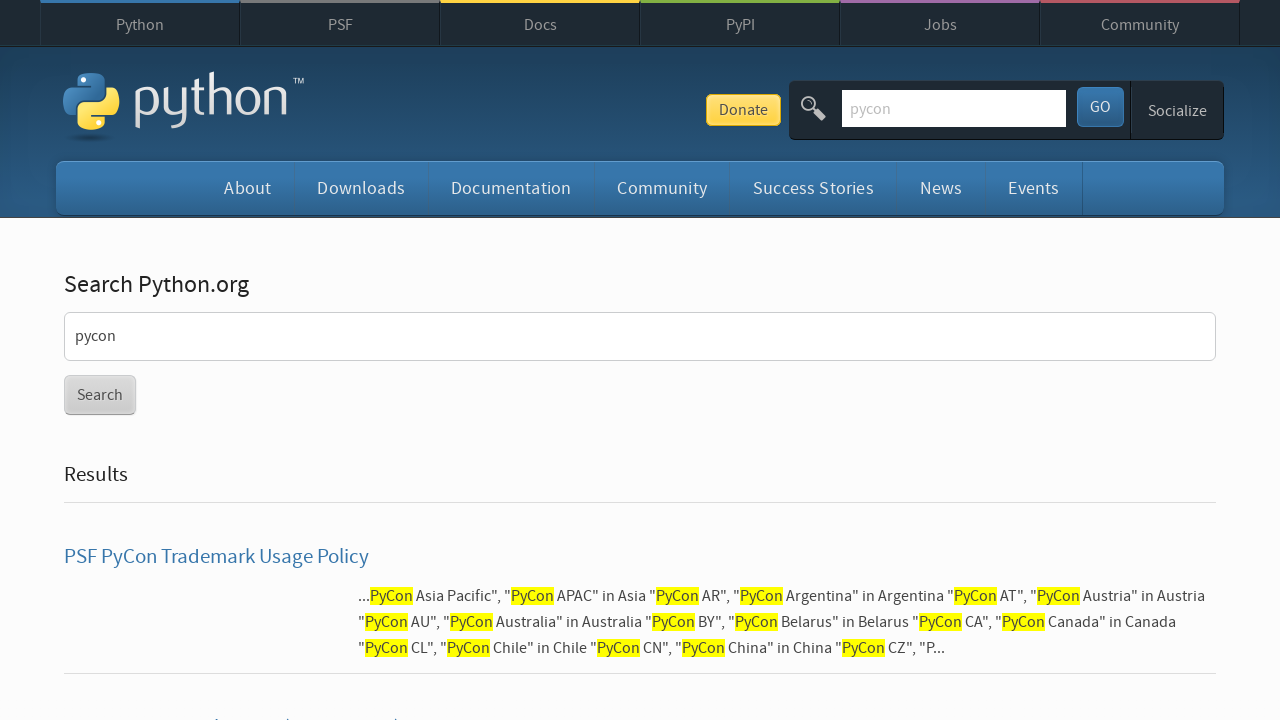

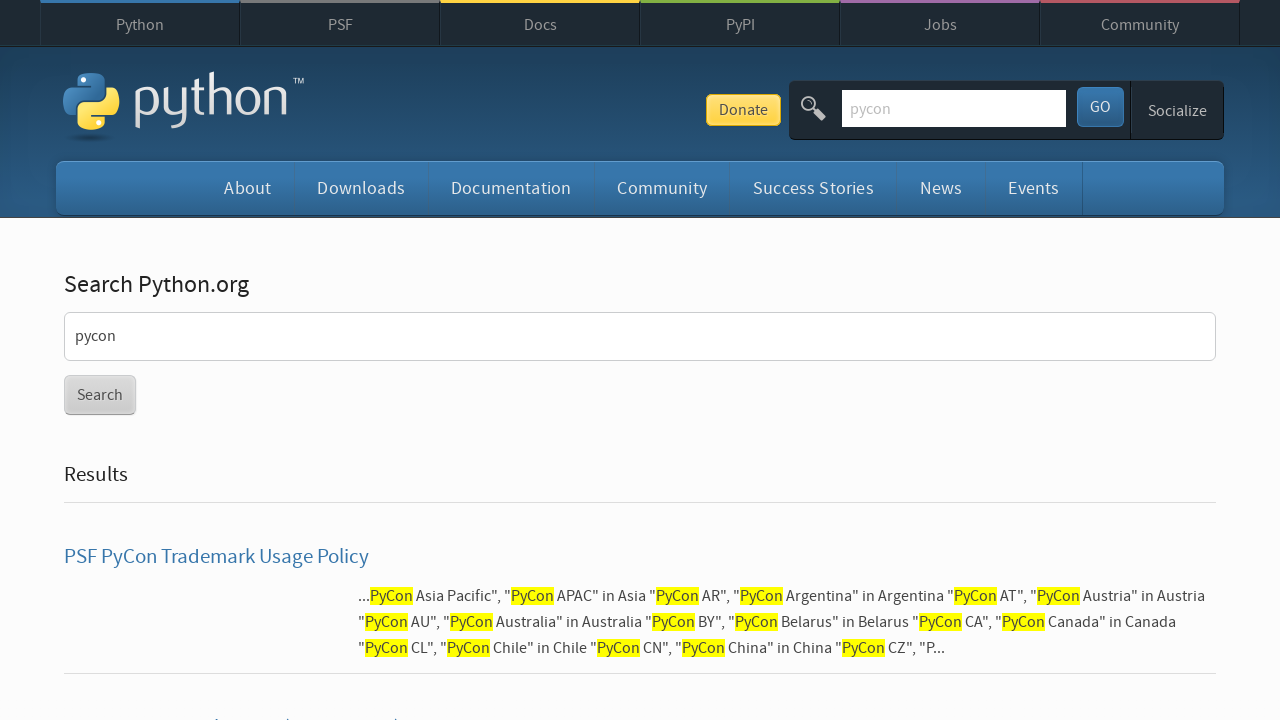